Tests browser navigation by visiting multiple URLs sequentially (greenstechnologys.com, automationtesting.in registration page, and greenstech.in selenium course page) and verifying each page loads successfully.

Starting URL: http://www.greenstechnologys.com/

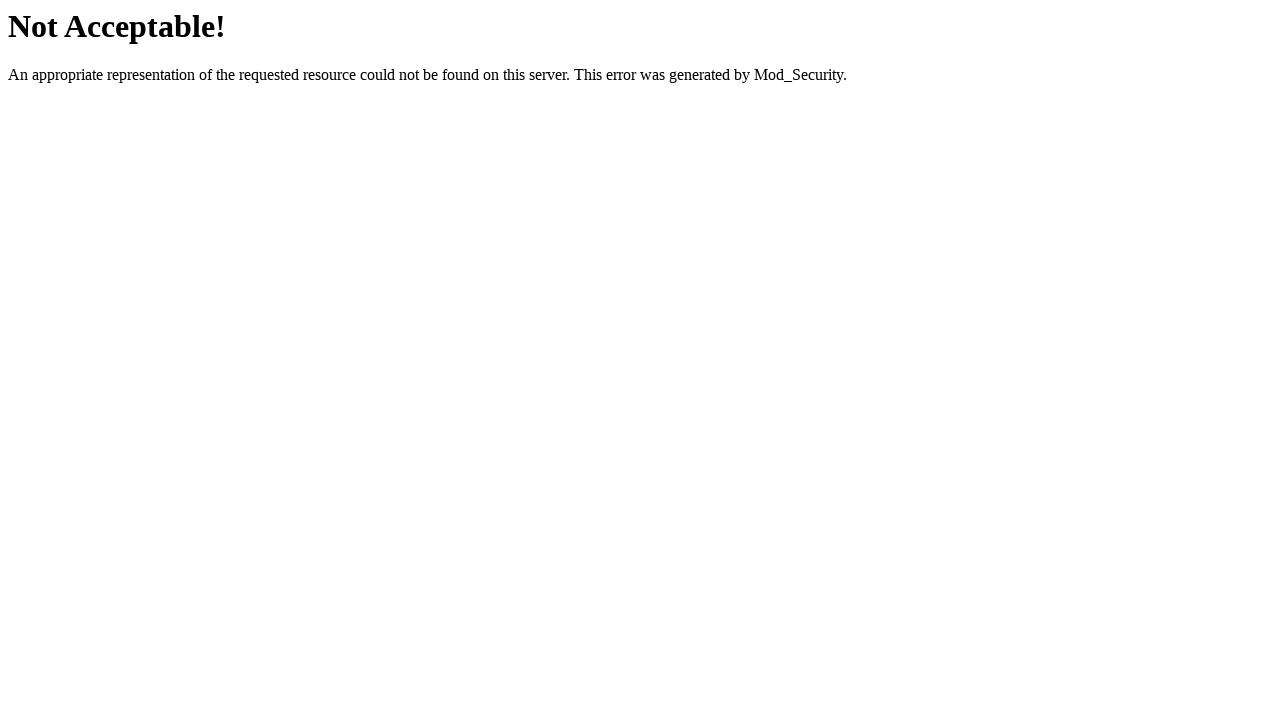

Waited for greenstechnologys.com page to load
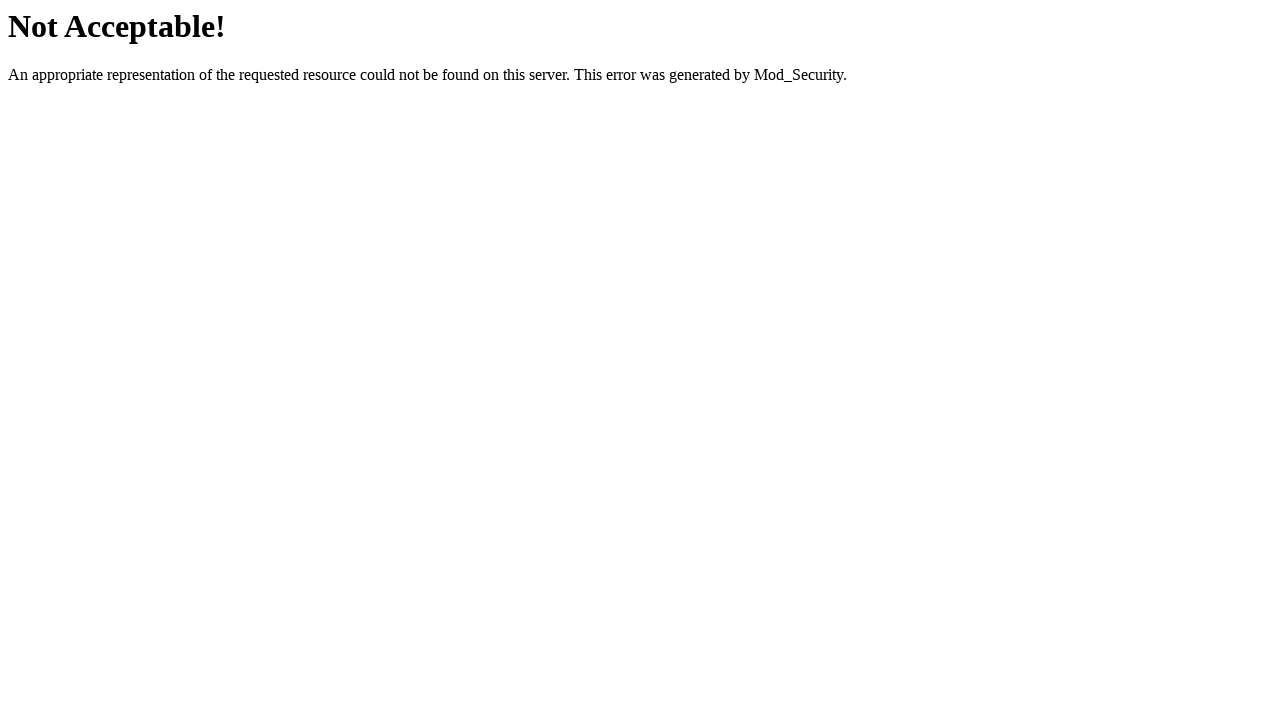

Navigated to automationtesting.in registration page
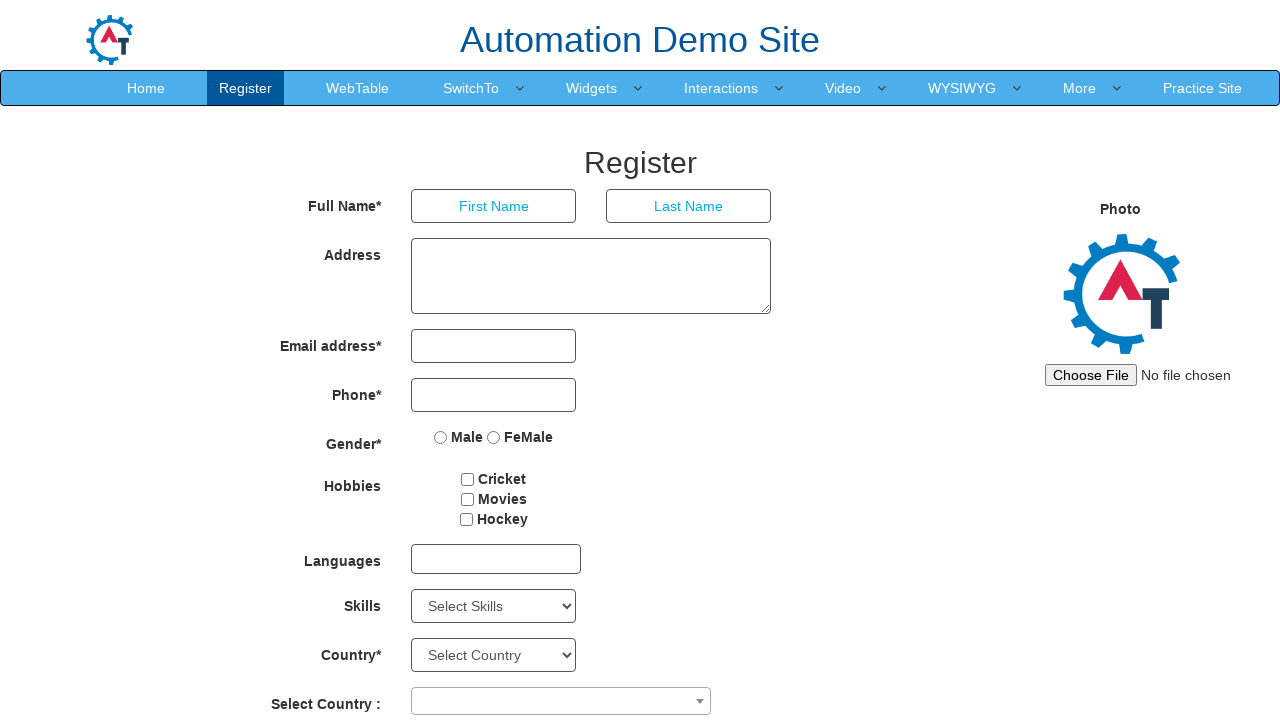

Waited for registration page to load
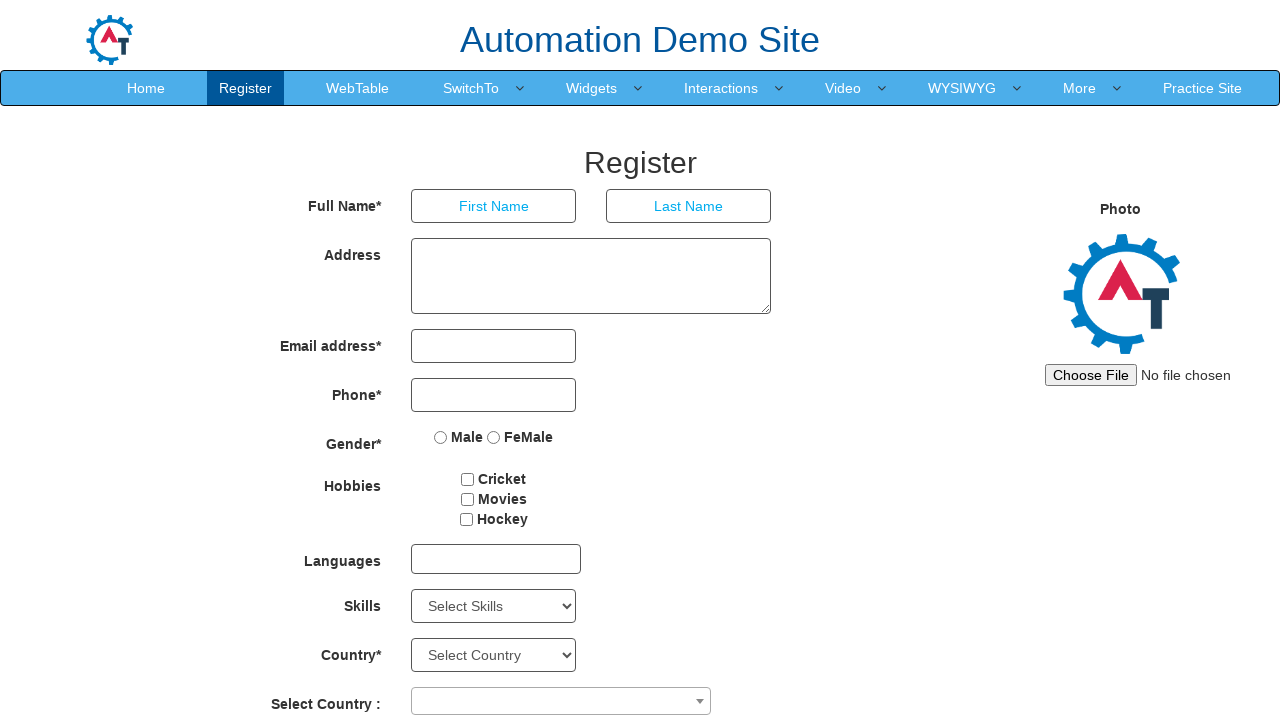

Navigated back to greenstechnologys.com
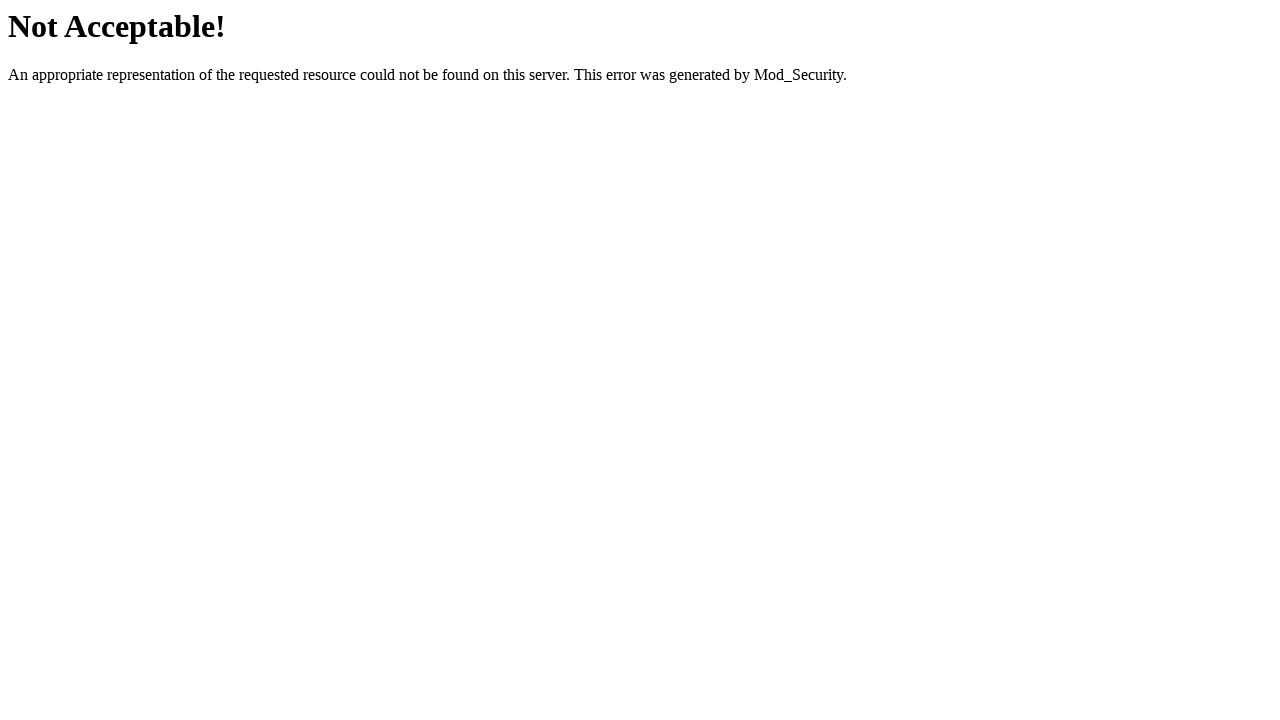

Waited for greenstechnologys.com page to load
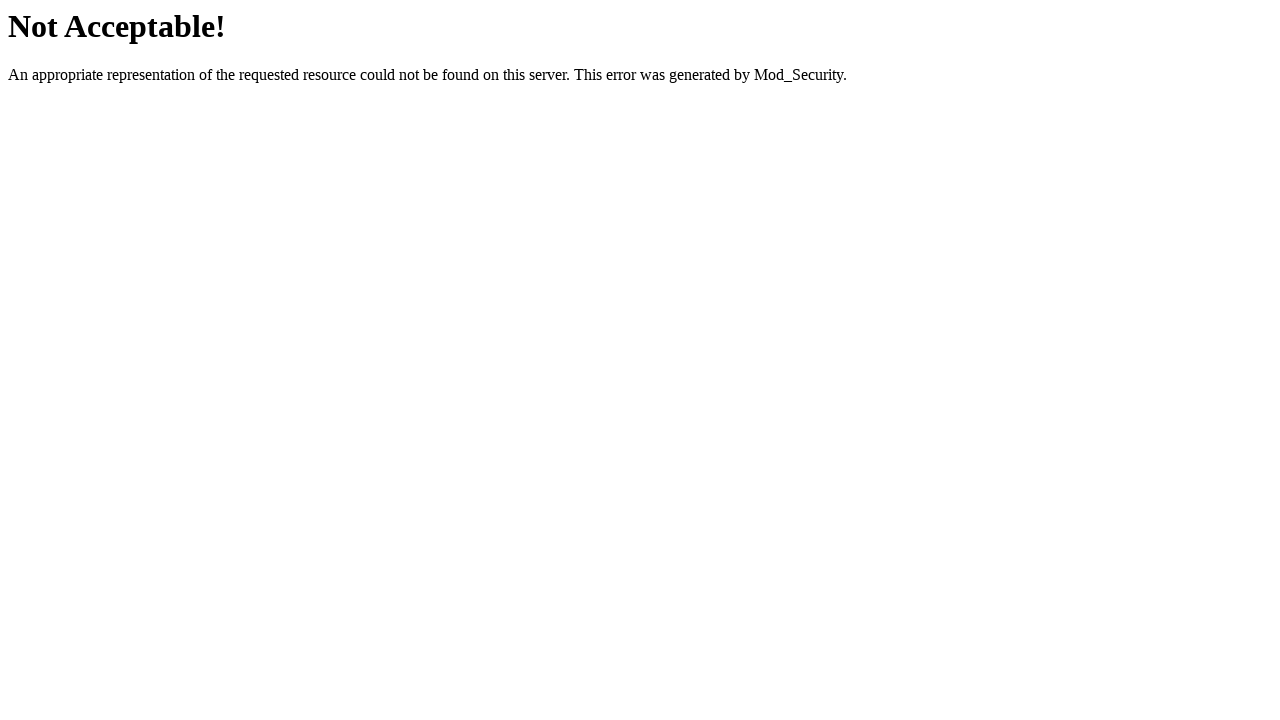

Navigated to greenstech.in selenium course page
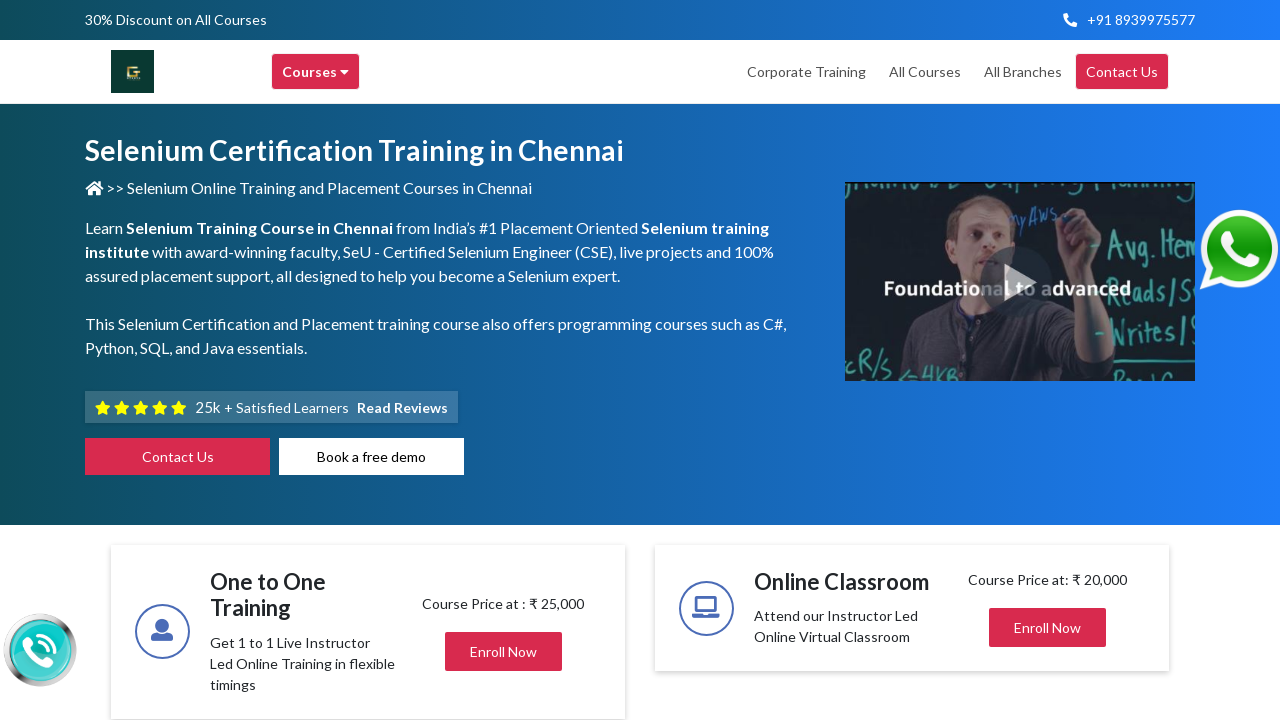

Waited for selenium course page to load
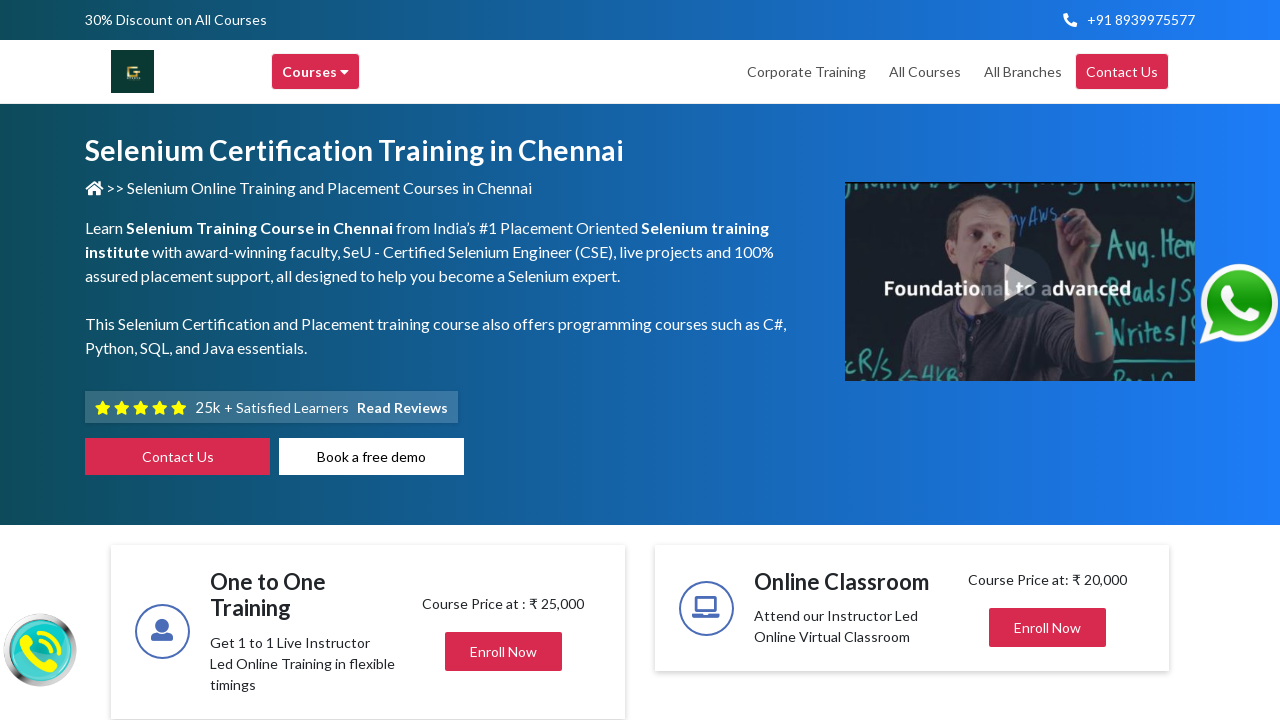

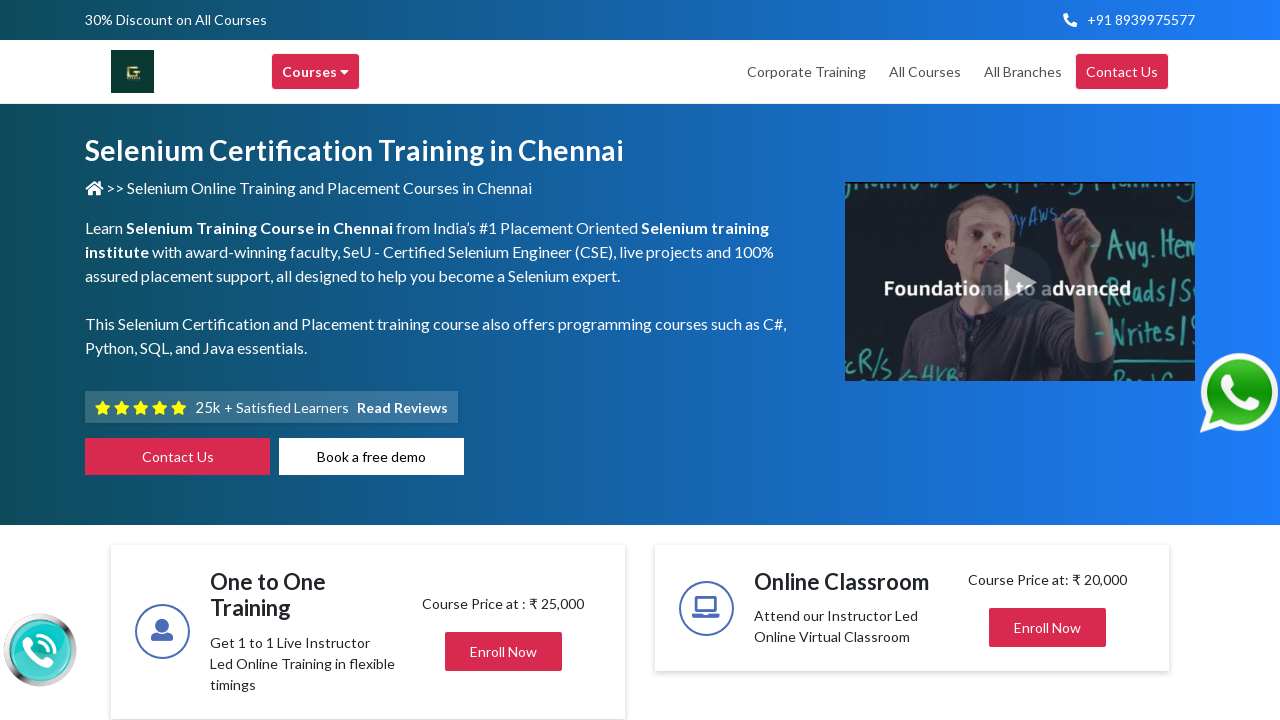